Tests dynamic dropdown selection for flight booking by selecting departure and arrival stations

Starting URL: https://rahulshettyacademy.com/dropdownsPractise/

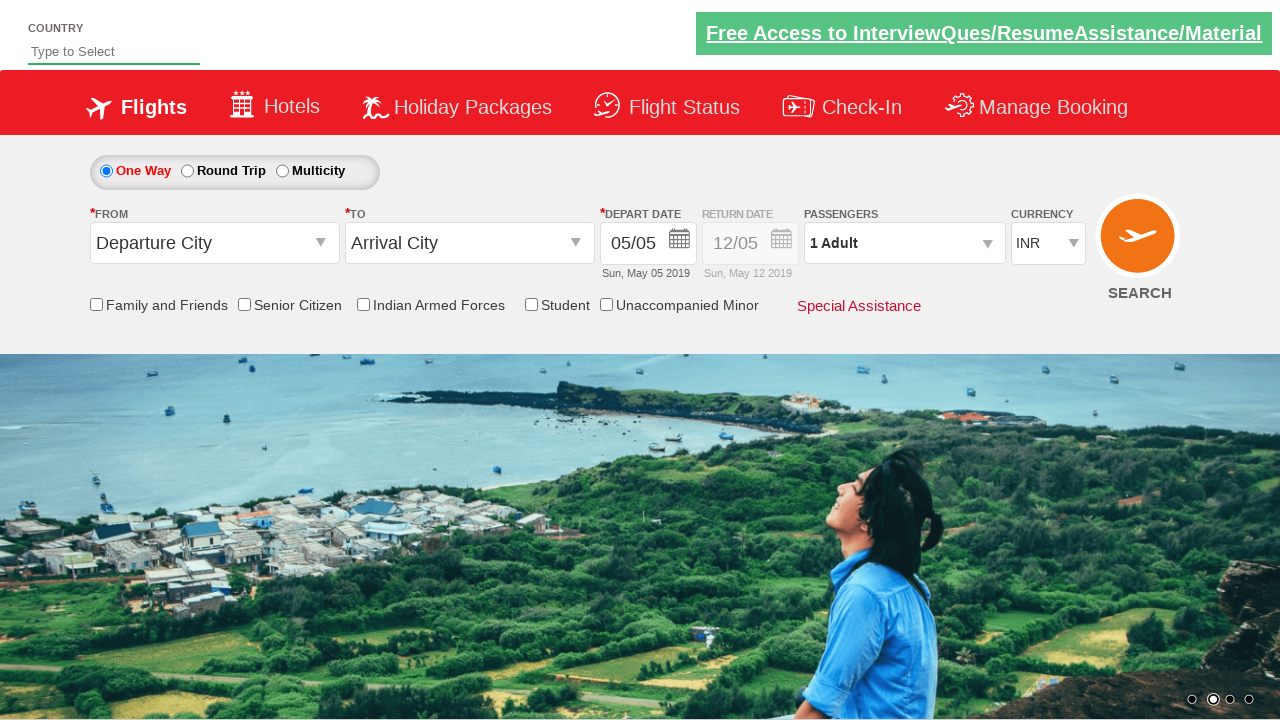

Clicked on departure station dropdown to open it at (214, 243) on #ctl00_mainContent_ddl_originStation1_CTXT
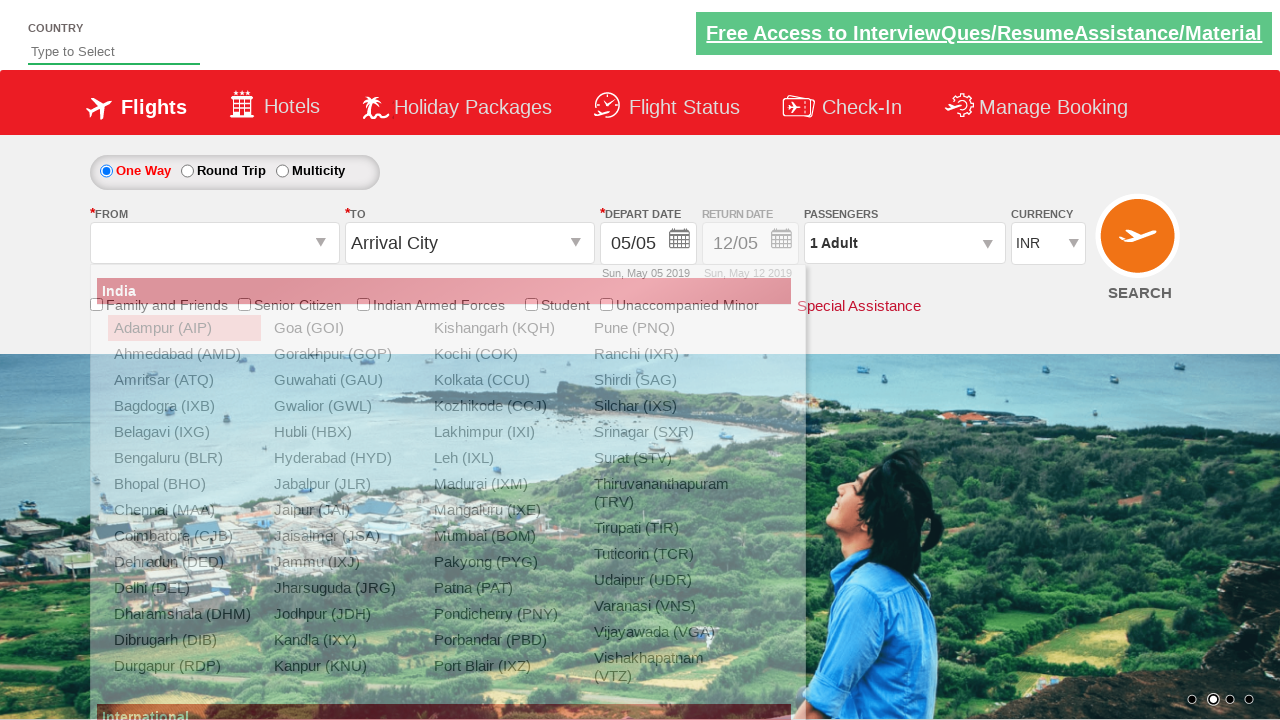

Selected BLR (Bangalore) as departure station at (184, 458) on xpath=//a[@value='BLR']
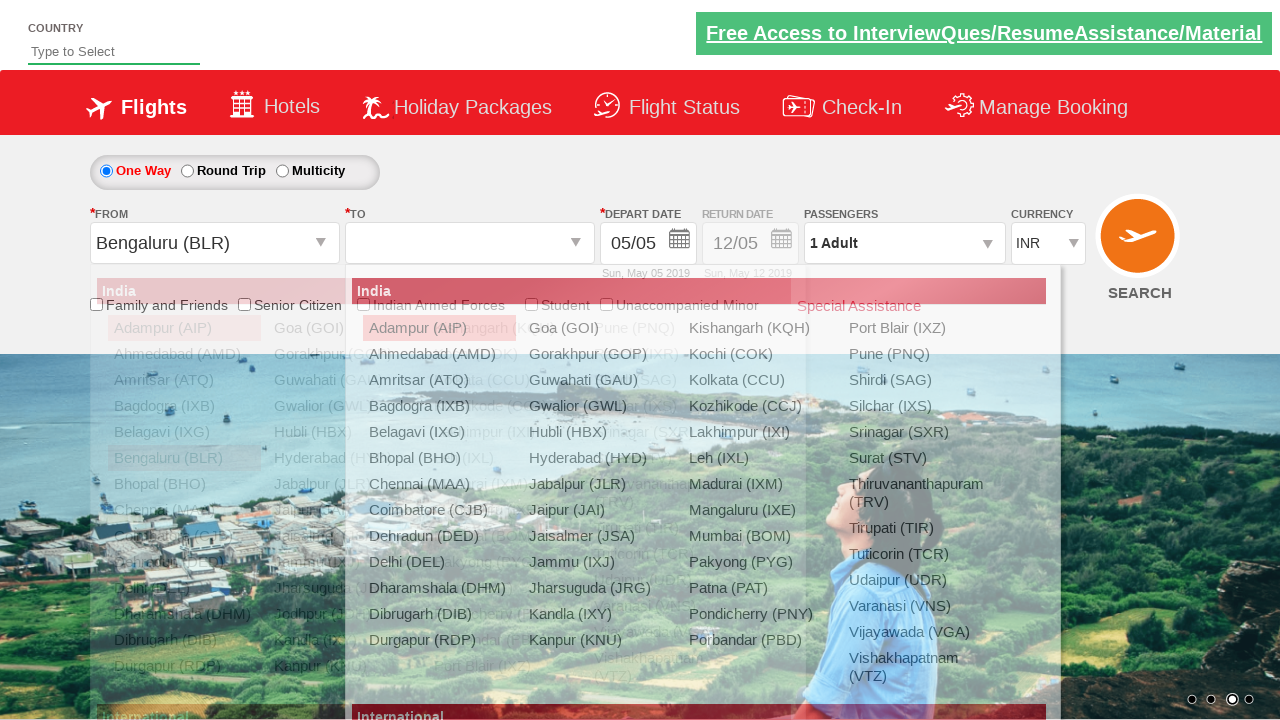

Selected MAA (Chennai) as arrival station at (439, 484) on xpath=//div[@id='ctl00_mainContent_ddl_destinationStation1_CTNR']//a[@value='MAA
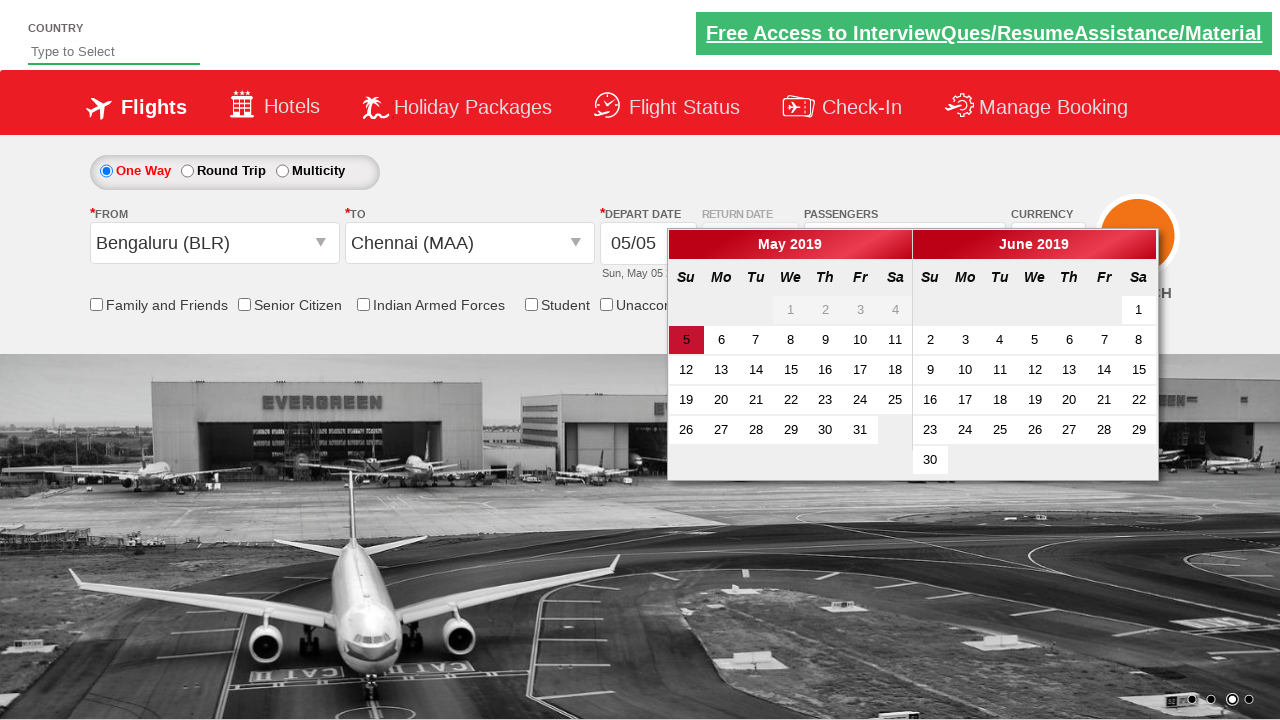

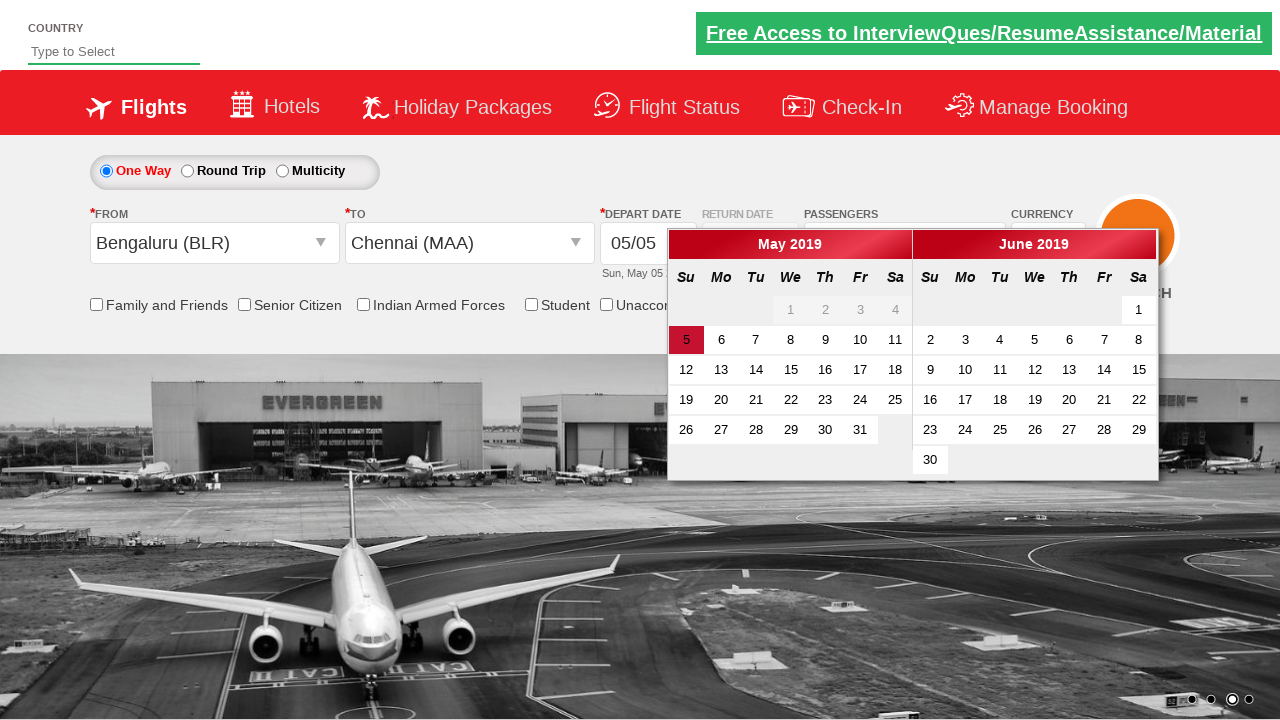